Tests right-click and double-click interactions on an image element using context menu and double-click actions

Starting URL: http://deluxe-menu.com/popup-mode-sample.html

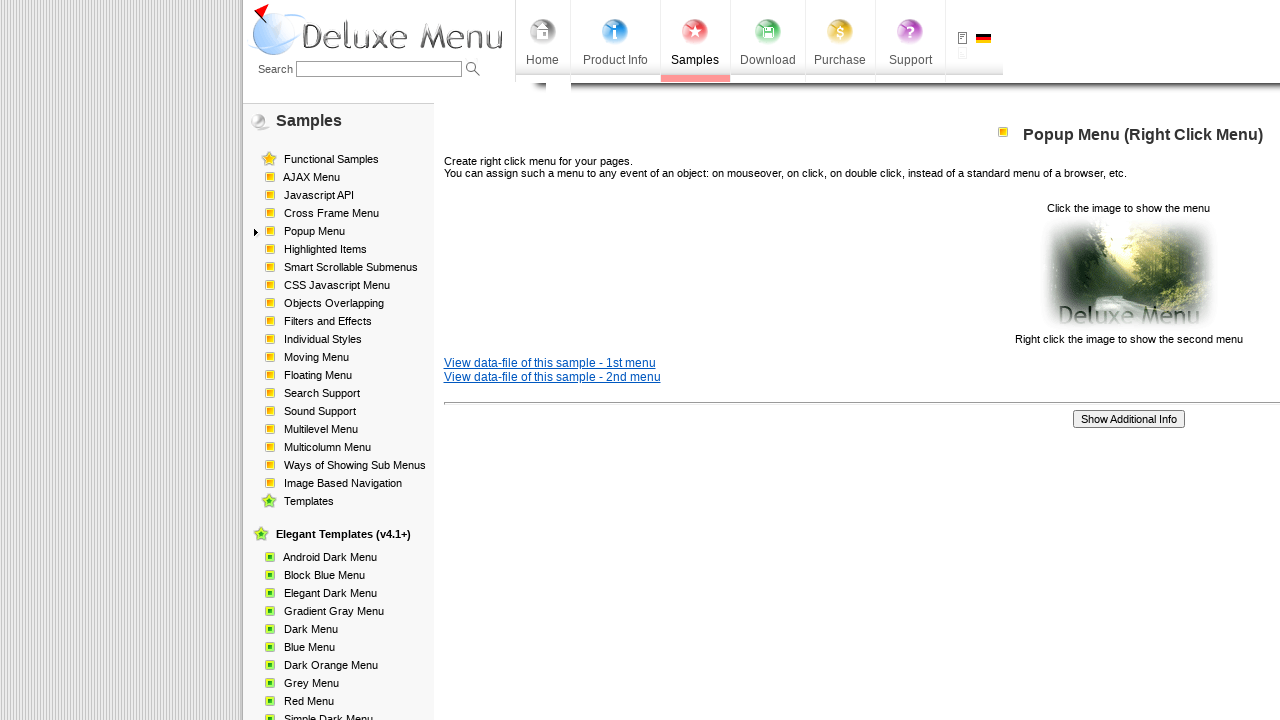

Located image element using XPath selector
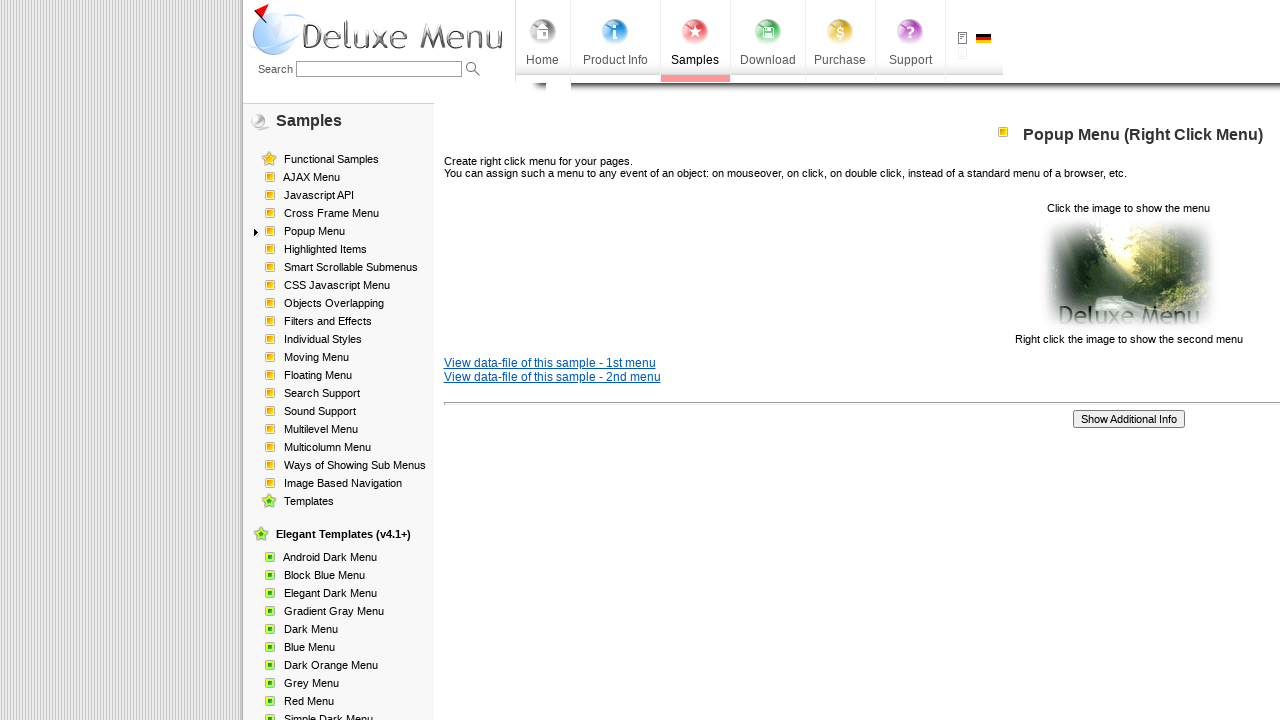

Performed right-click (context click) on image element at (1128, 274) on xpath=/html/body/div/table/tbody/tr/td[2]/div[2]/table[1]/tbody/tr/td[3]/p[2]/im
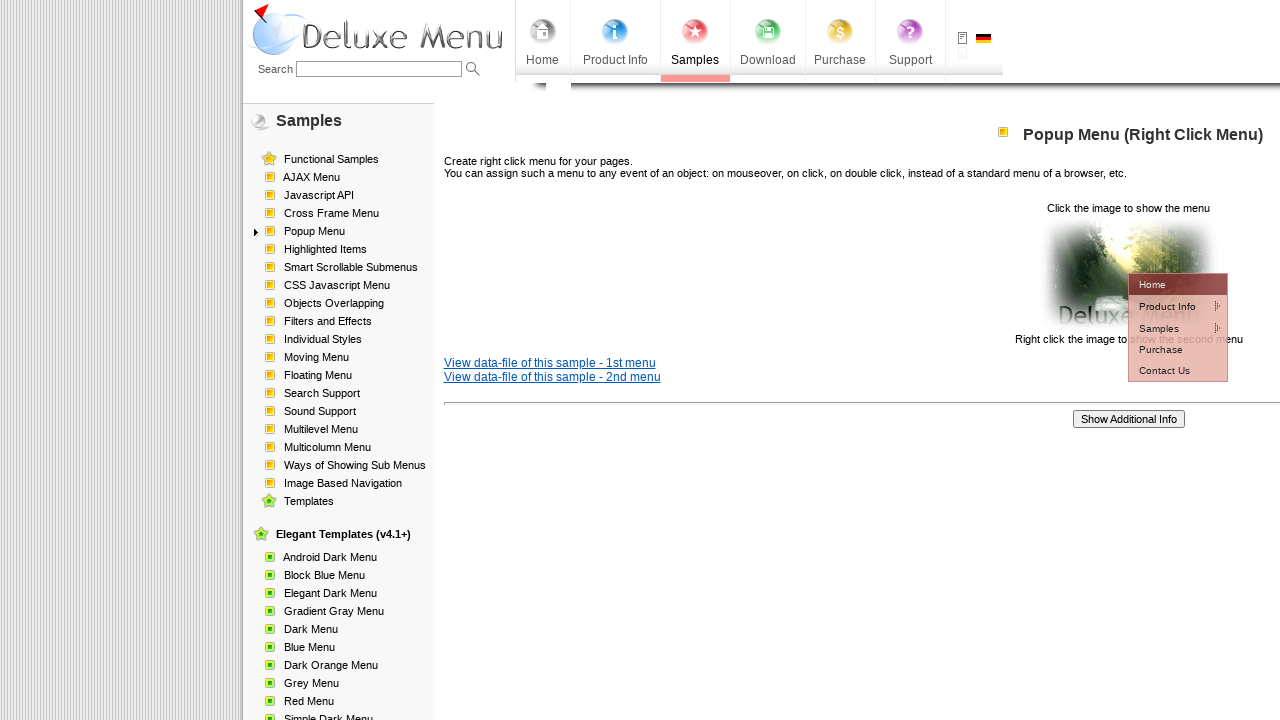

Performed double-click on image element at (582, 60) on xpath=/html/body/div/table/tbody/tr/td[2]/div[2]/table[1]/tbody/tr/td[3]/p[2]/im
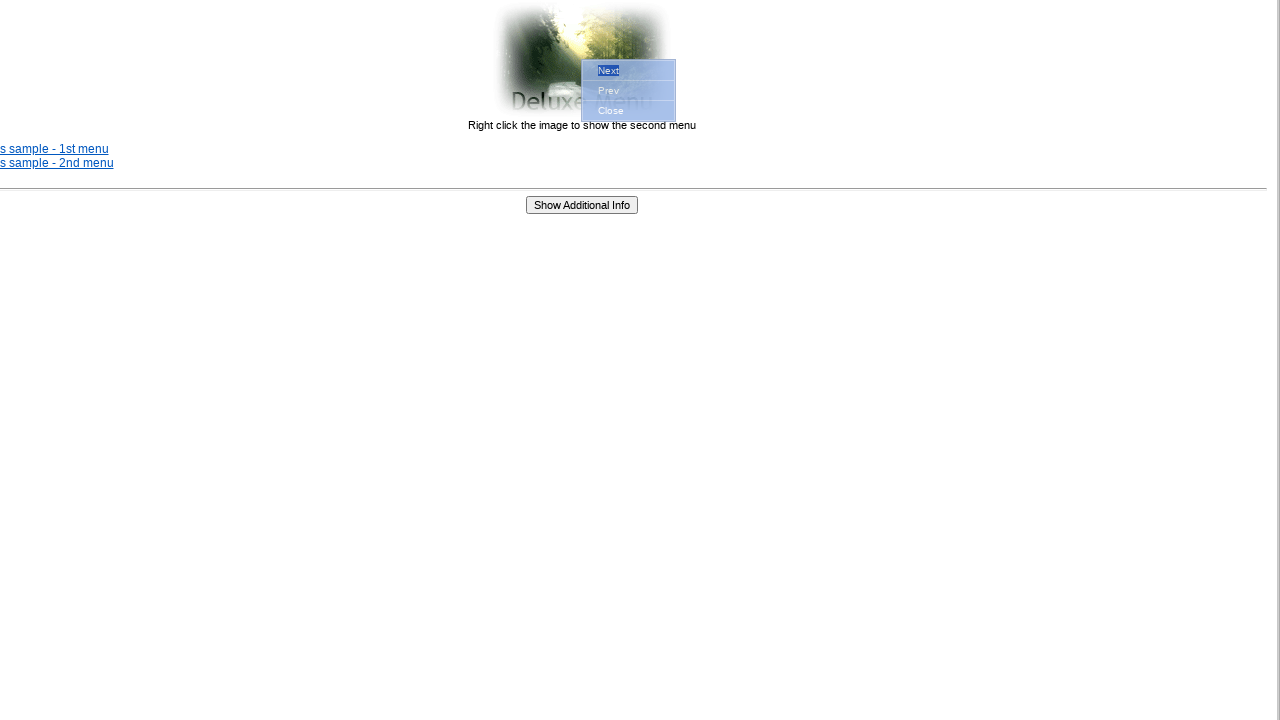

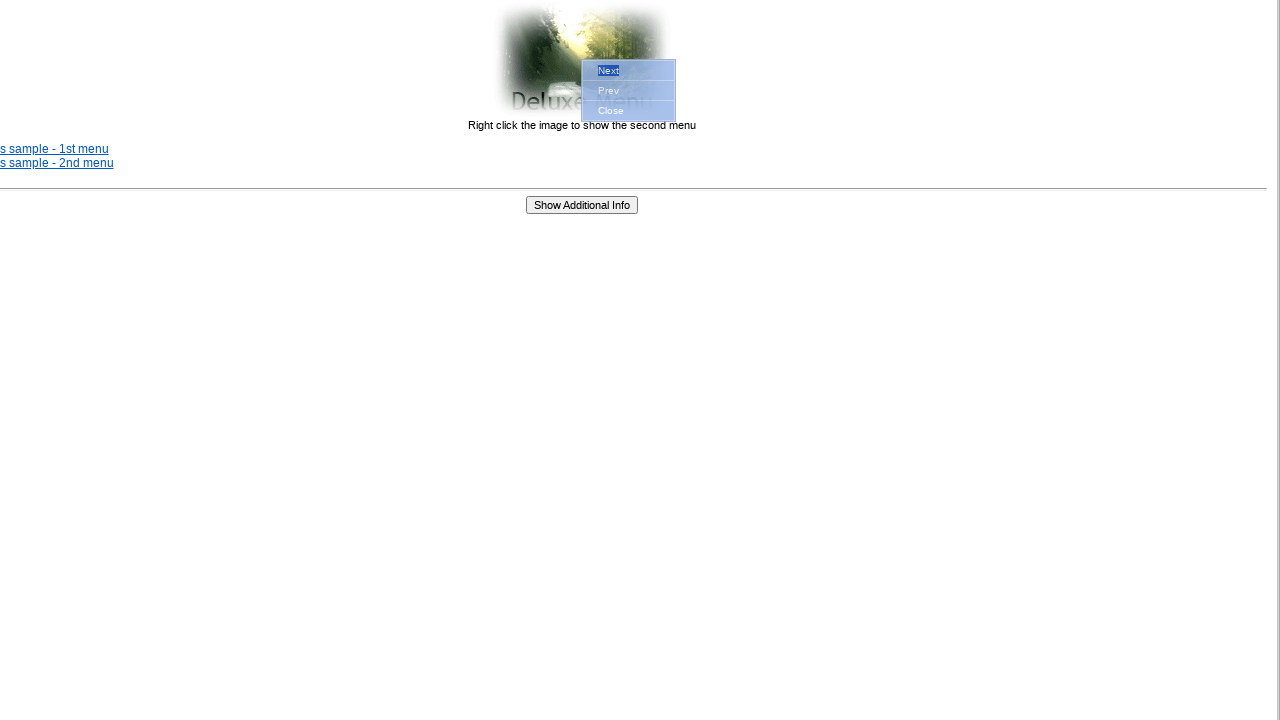